Tests JavaScript alert popup handling by navigating to a W3Schools demo page, switching to an iframe, clicking a button to trigger an alert, and accepting the alert dialog.

Starting URL: https://www.w3schools.com/js/tryit.asp?filename=tryjs_alert

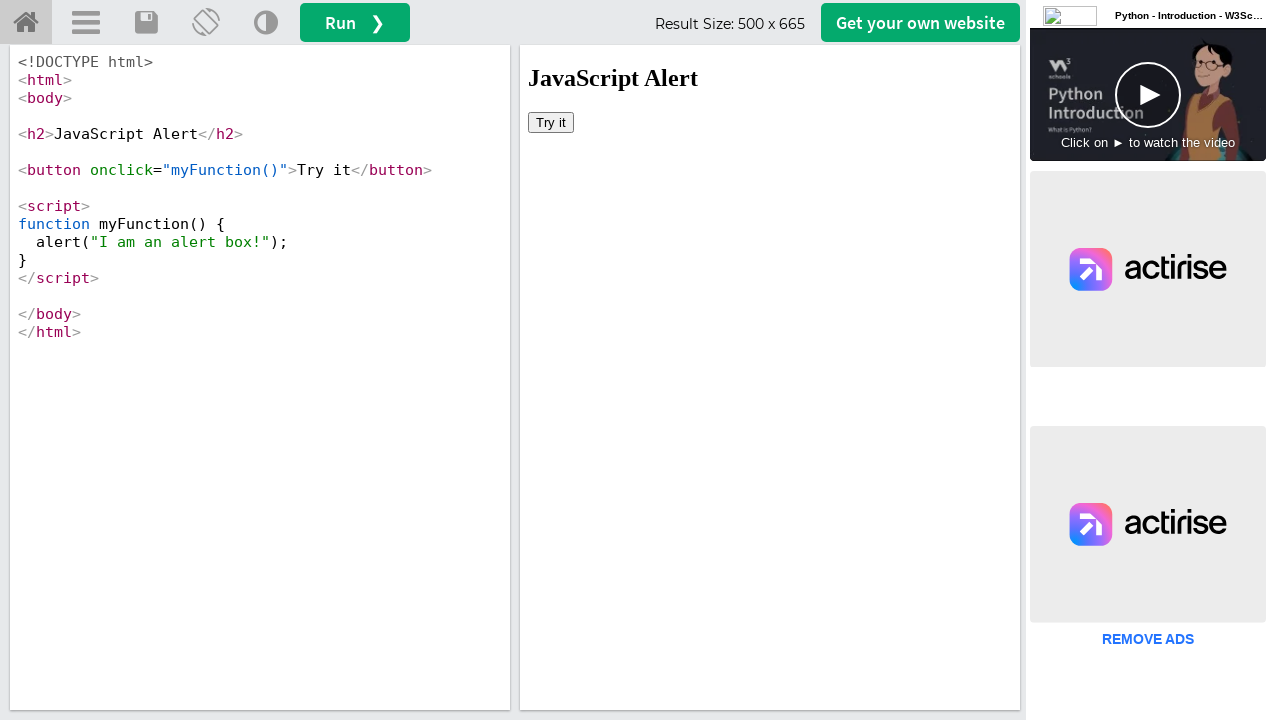

Clicked button in iframe to trigger alert at (551, 122) on #iframeResult >> internal:control=enter-frame >> body button
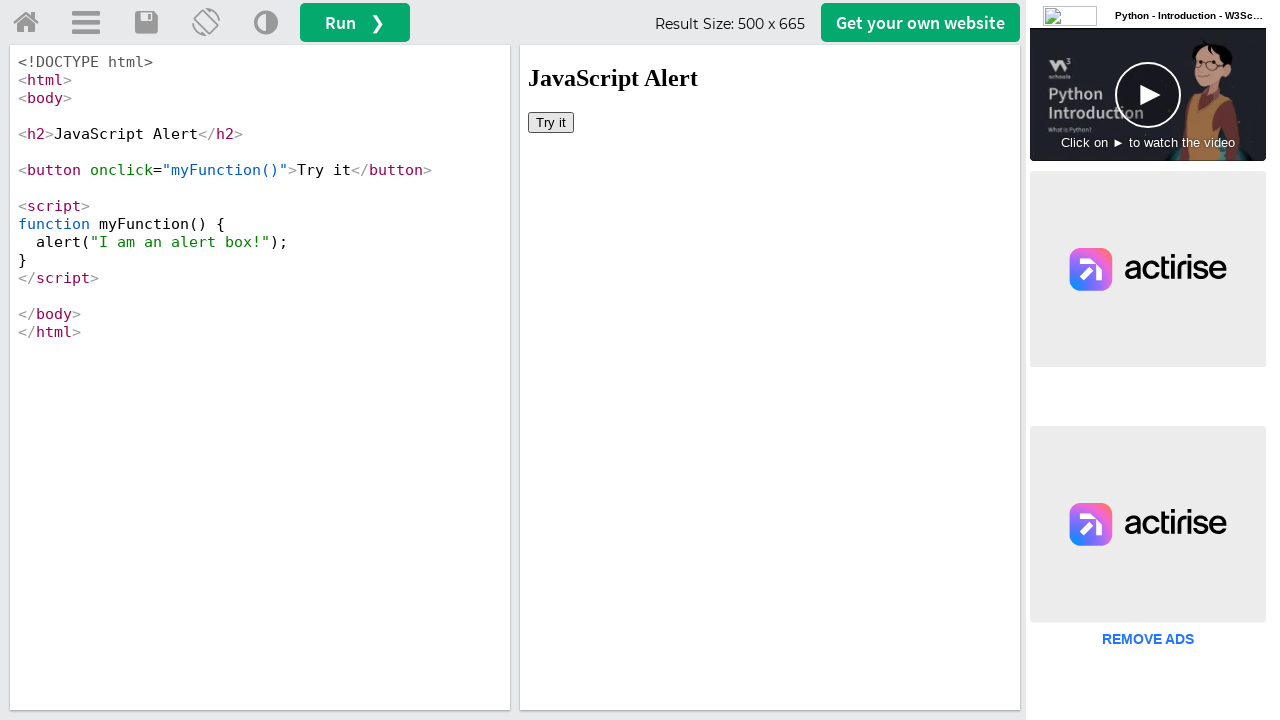

Registered dialog handler to accept alerts
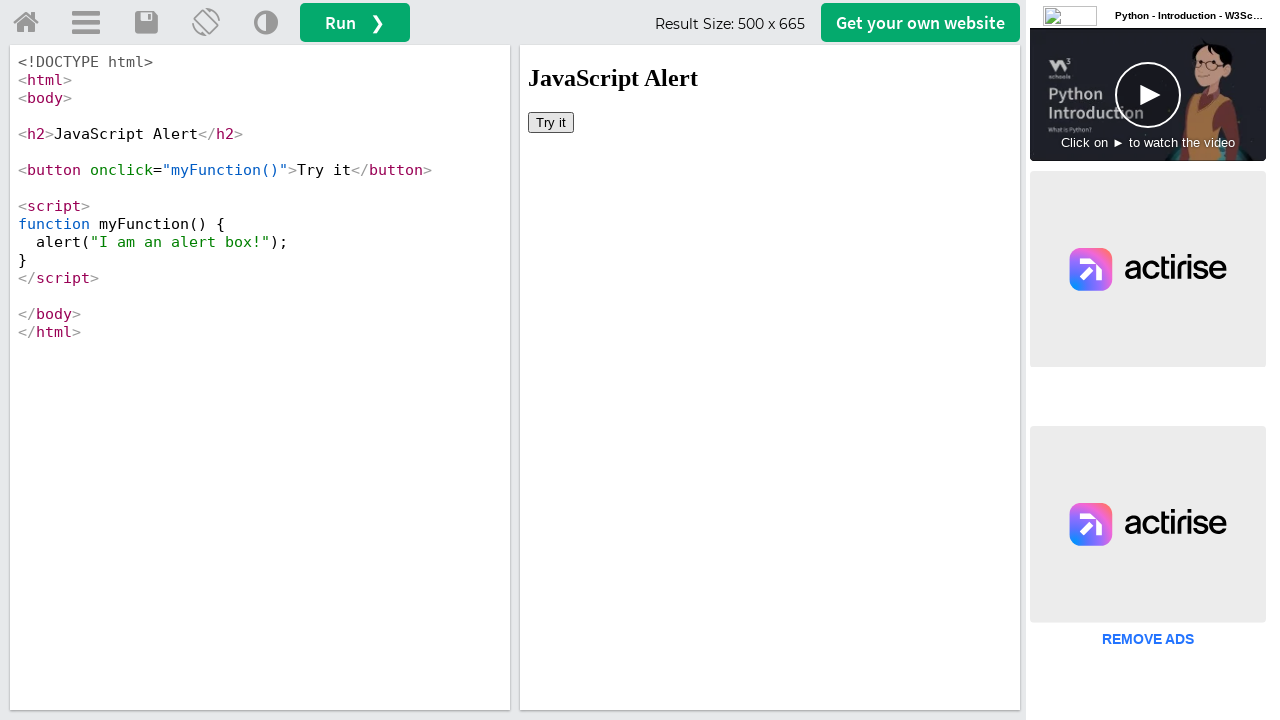

Re-registered dialog handler with message logging
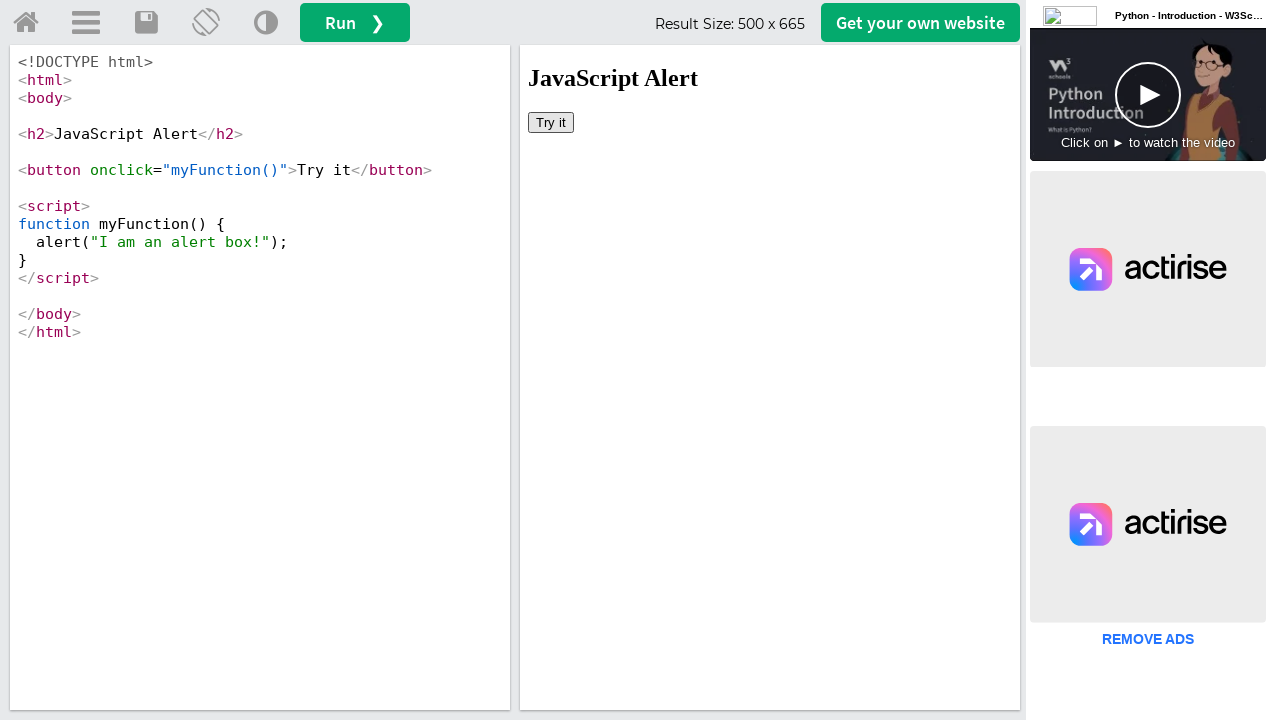

Clicked button in iframe to trigger JavaScript alert at (551, 122) on #iframeResult >> internal:control=enter-frame >> button
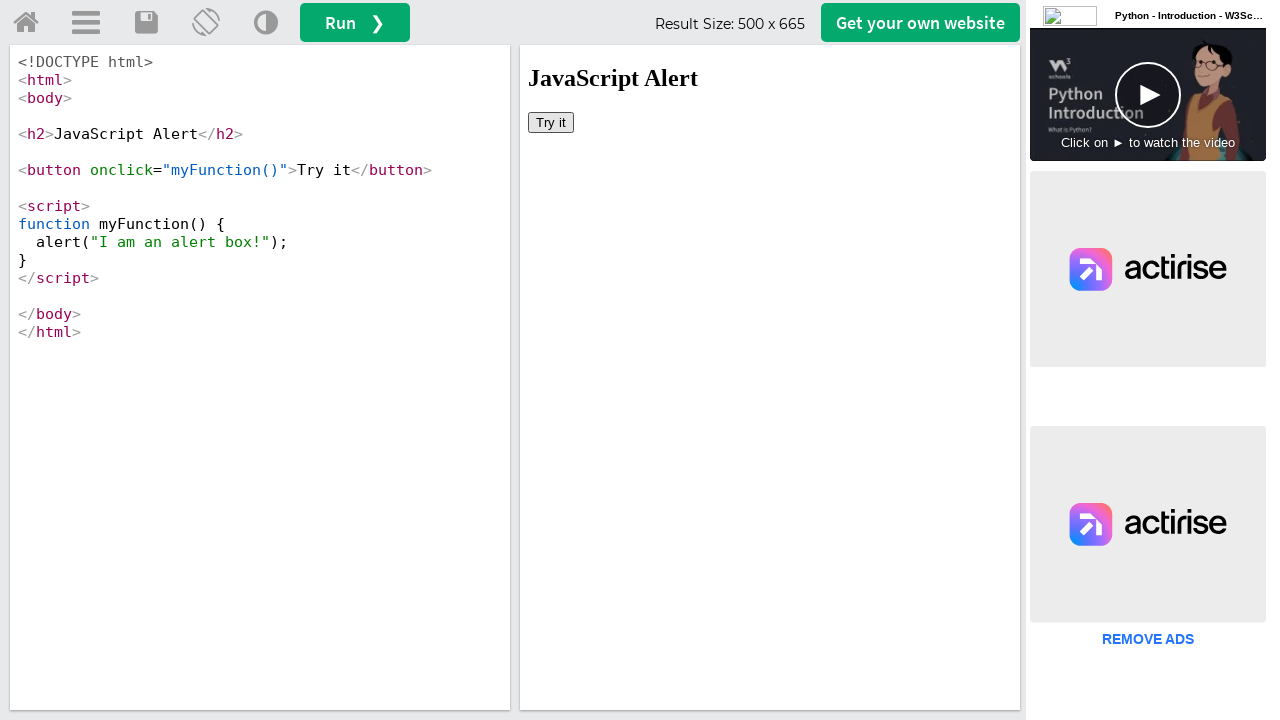

Waited for alert to be processed
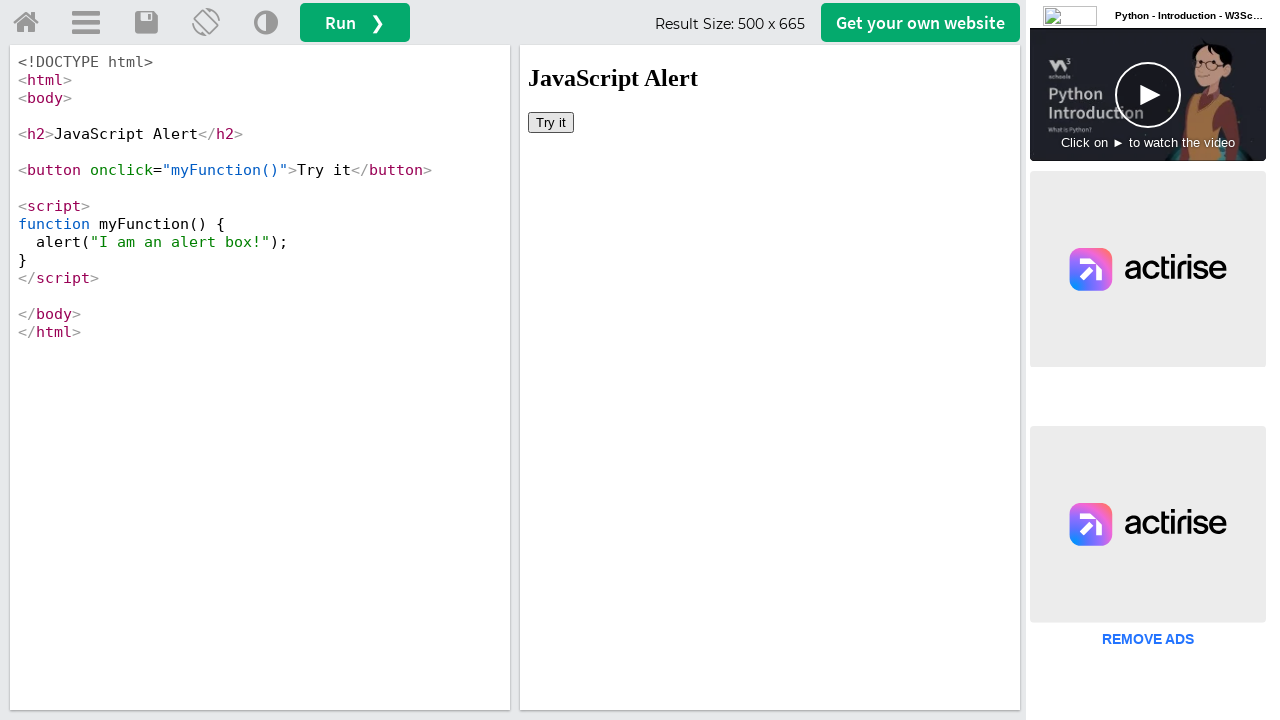

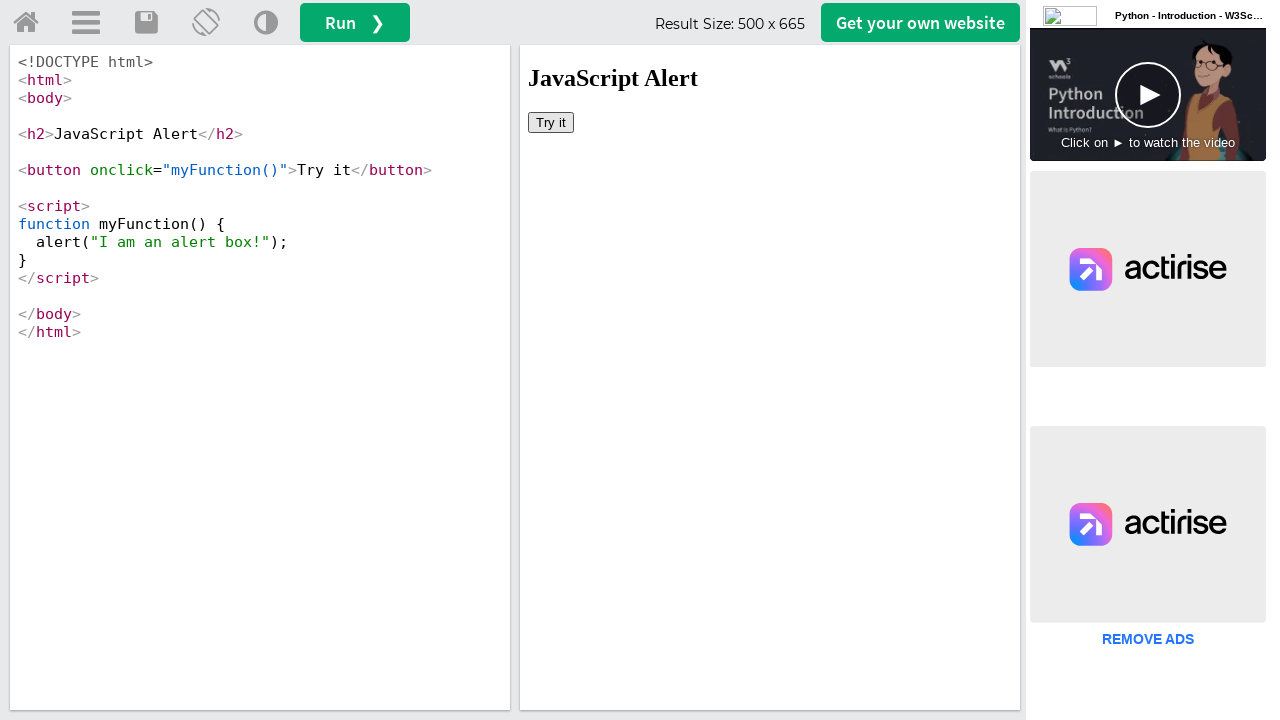